Tests a simple calculator web application by entering two numbers, clicking submit, and verifying the addition result is correct

Starting URL: https://evelinkalmar.github.io/first-project/

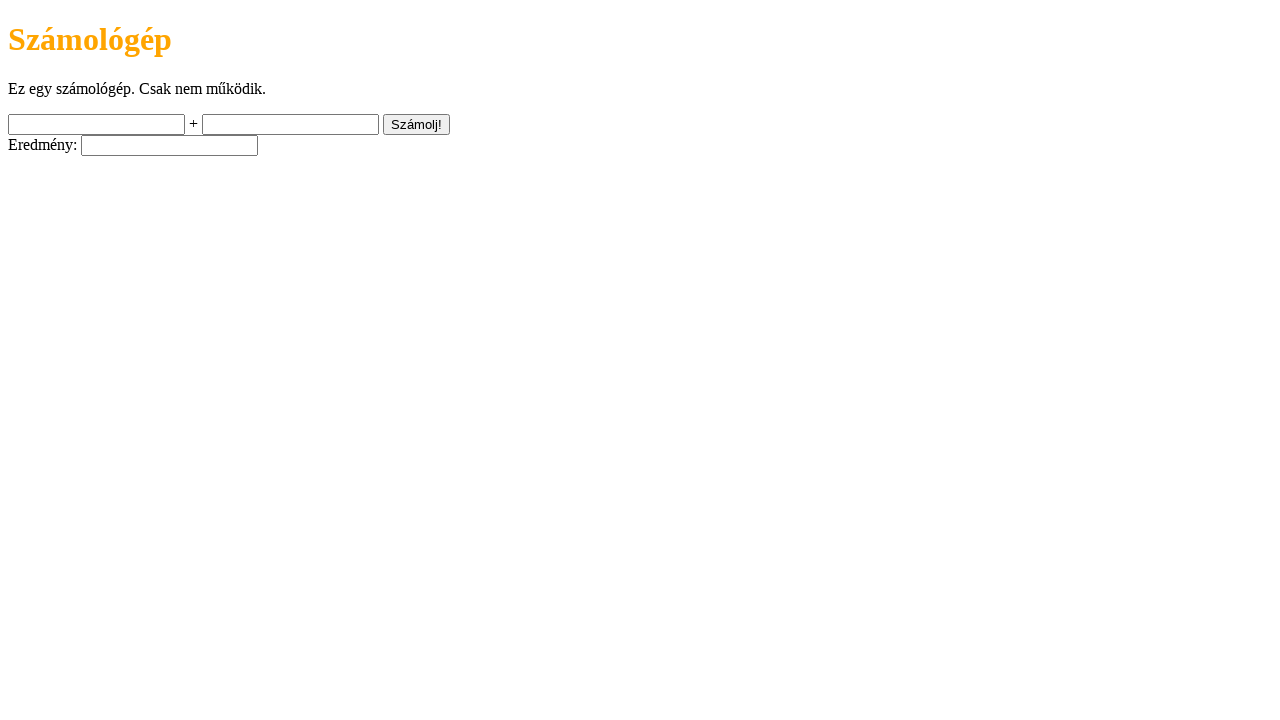

Filled first number input field with '7' on #a-input
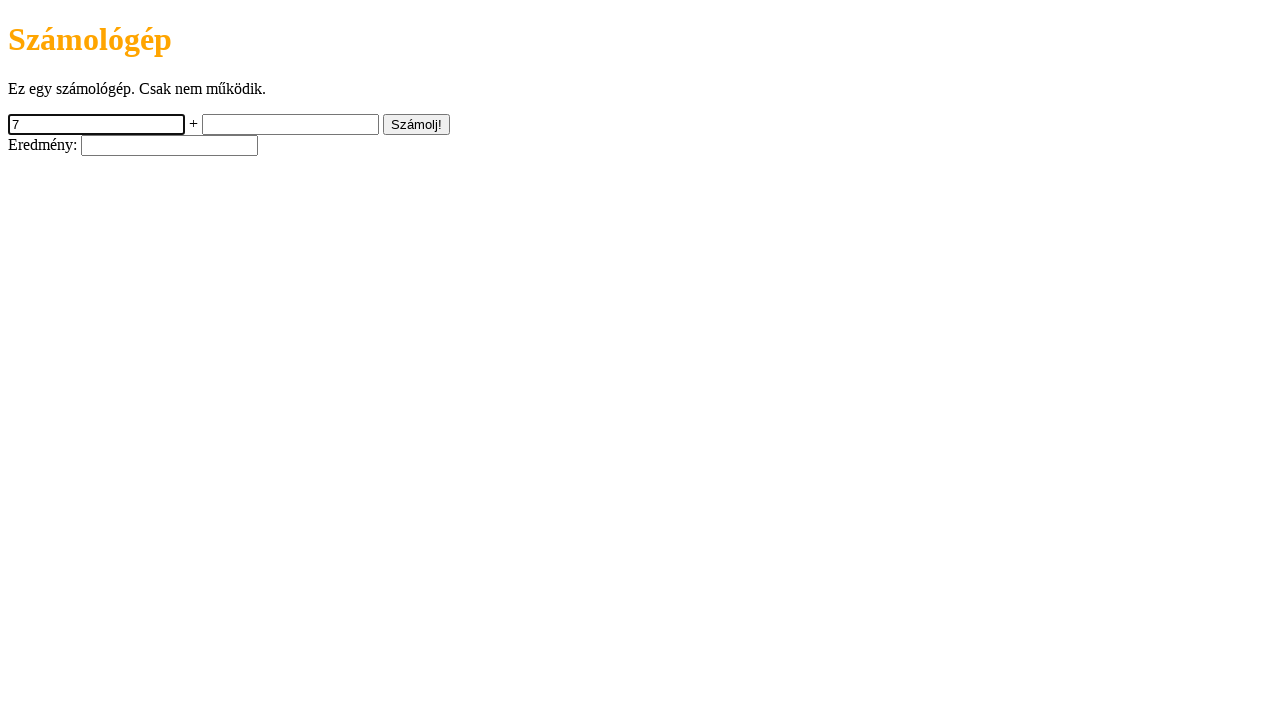

Filled second number input field with '15' on #b-input
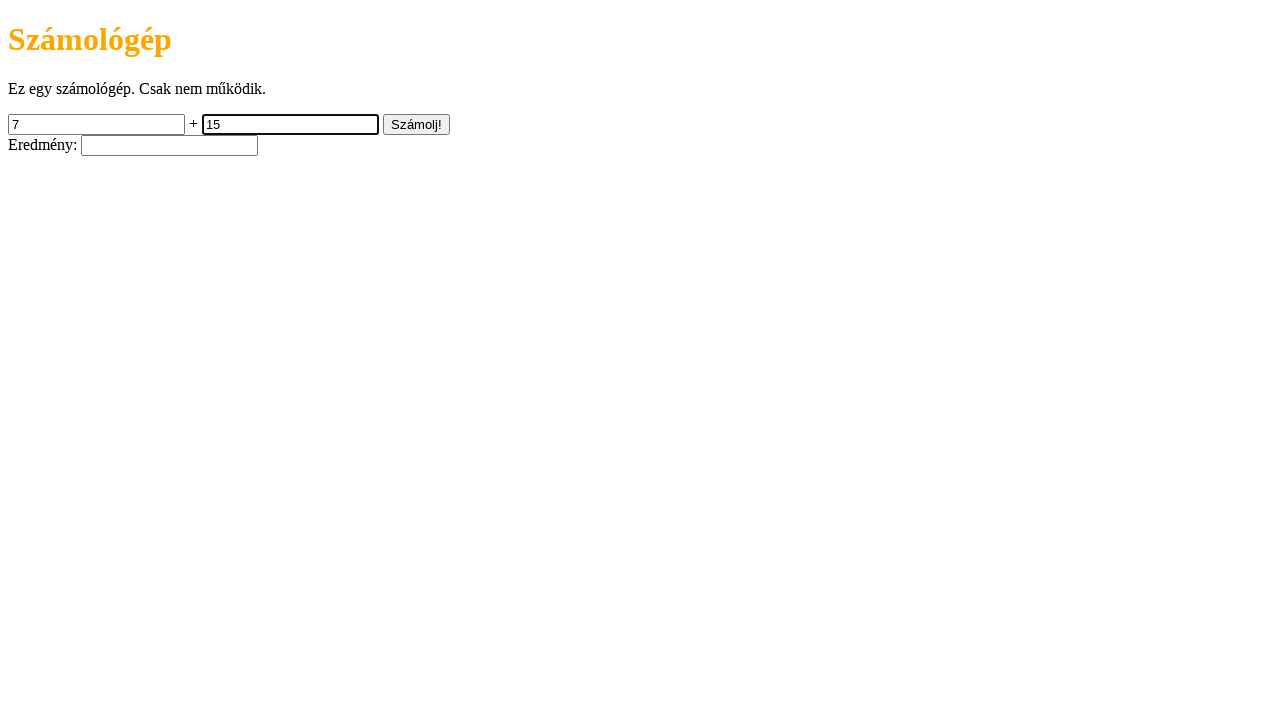

Clicked submit button to calculate addition at (416, 124) on #submit-button
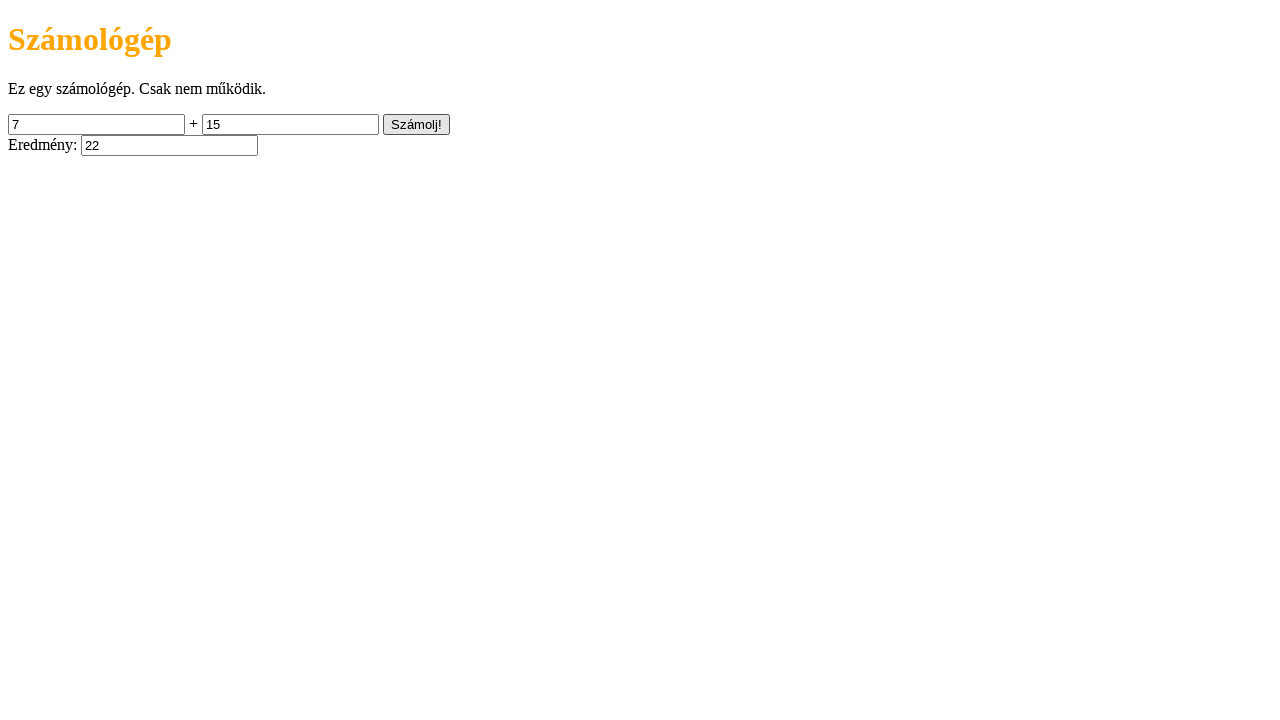

Result field loaded and is visible
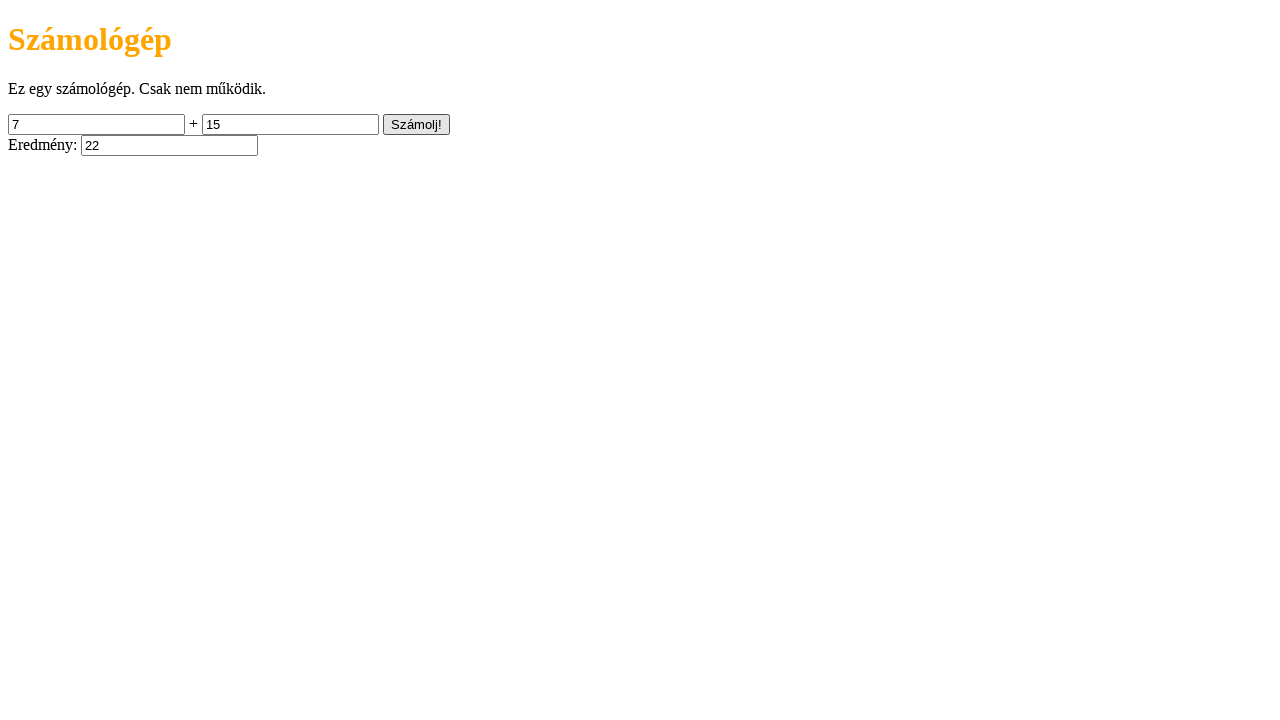

Header element loaded
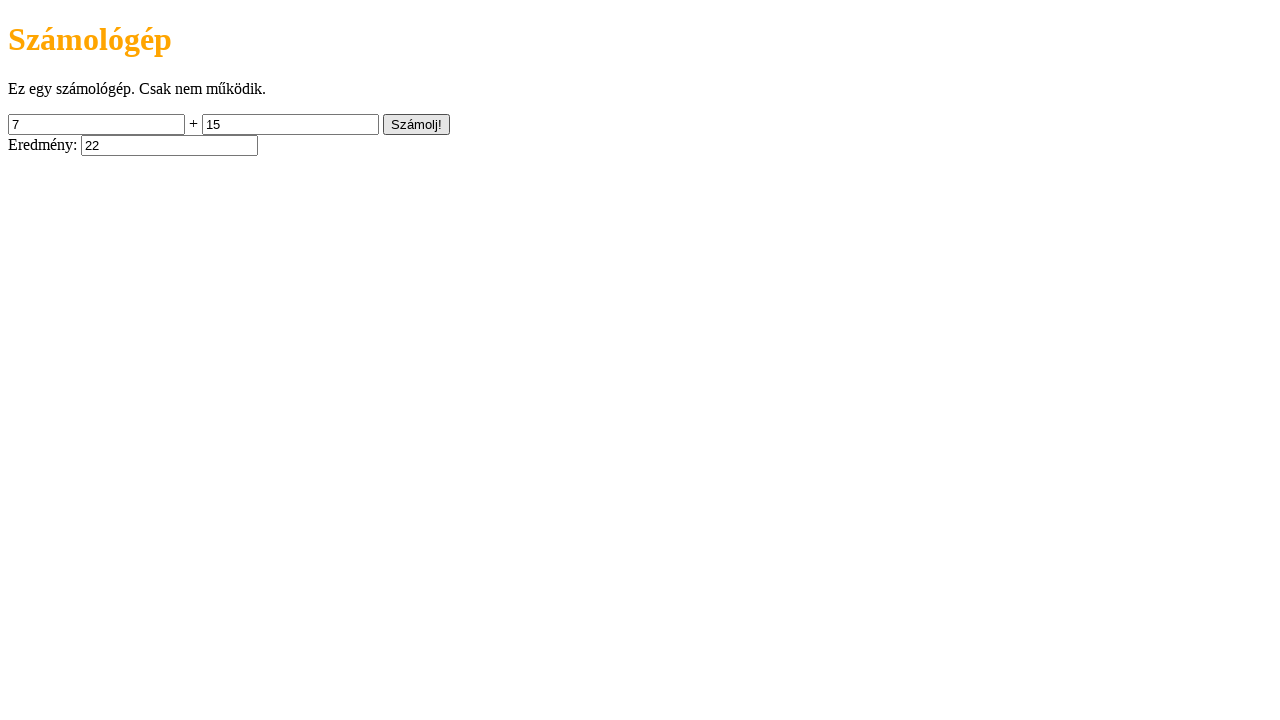

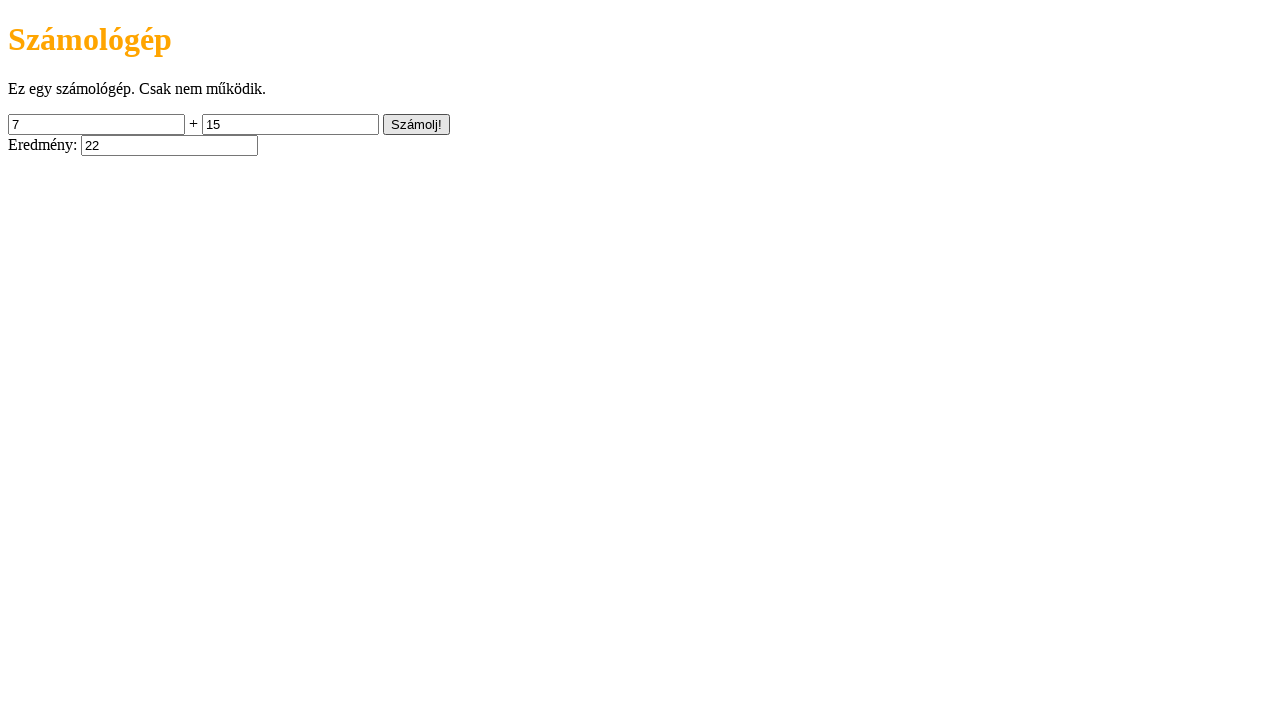